Tests dynamic loading functionality by clicking a Start button, waiting for a loading indicator to disappear, and verifying that "Hello World!" text appears.

Starting URL: https://automationfc.github.io/dynamic-loading/

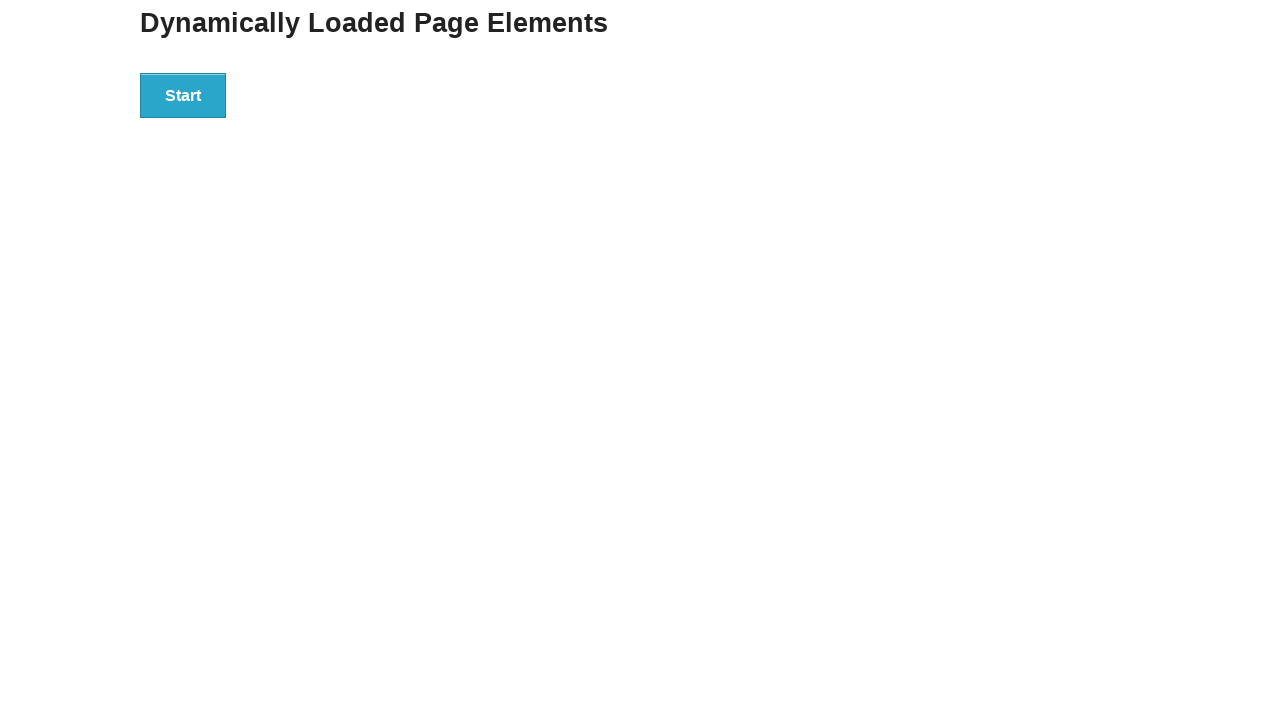

Navigated to dynamic loading test page
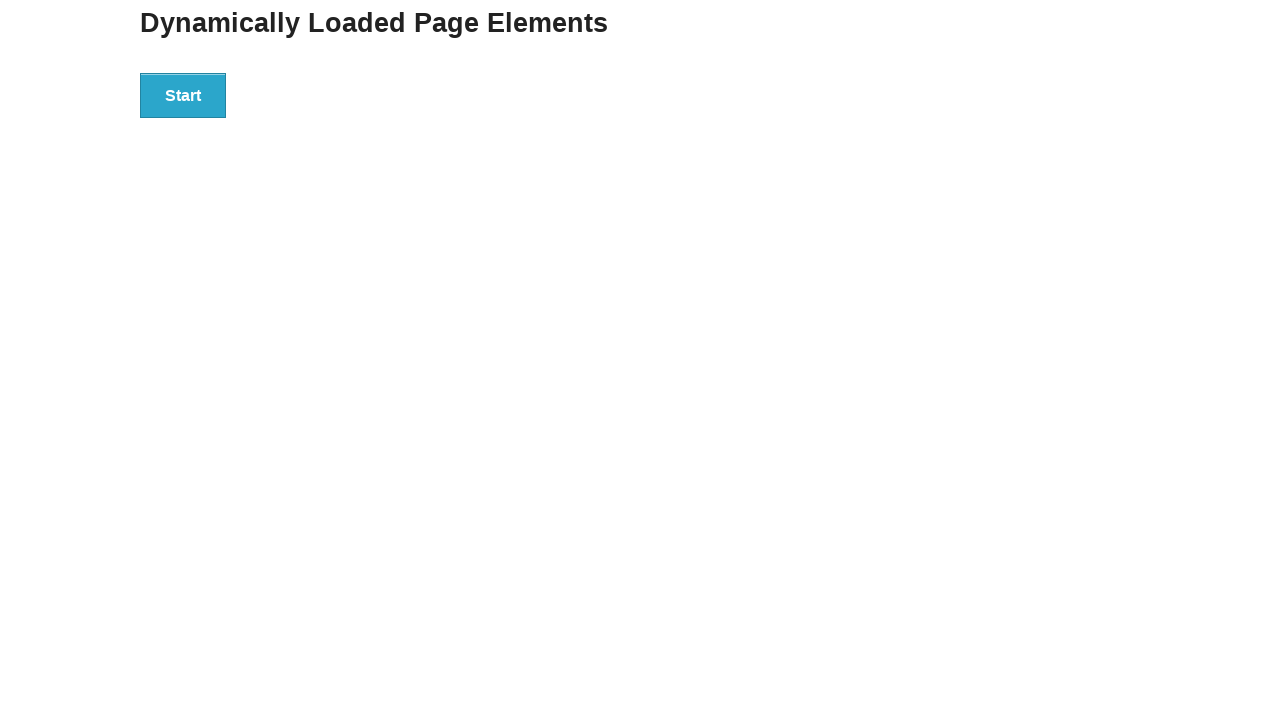

Clicked the Start button at (183, 95) on xpath=//*[text()='Start']
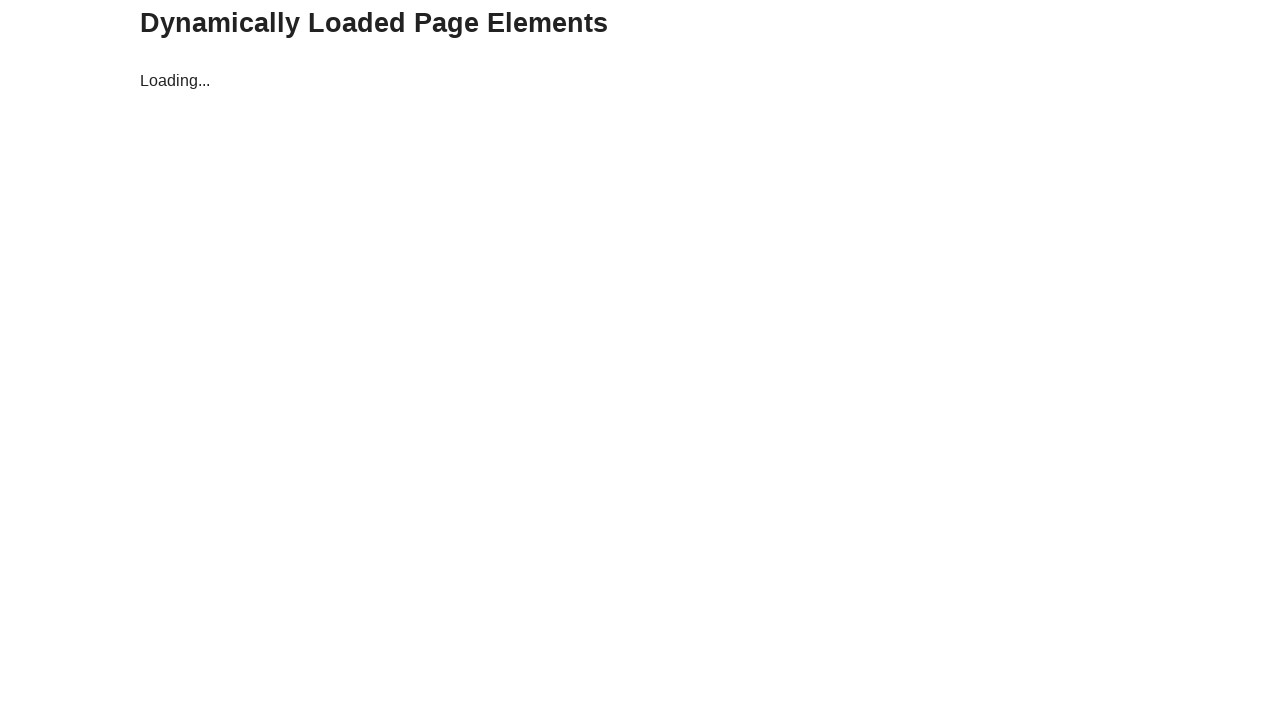

Loading indicator disappeared after waiting
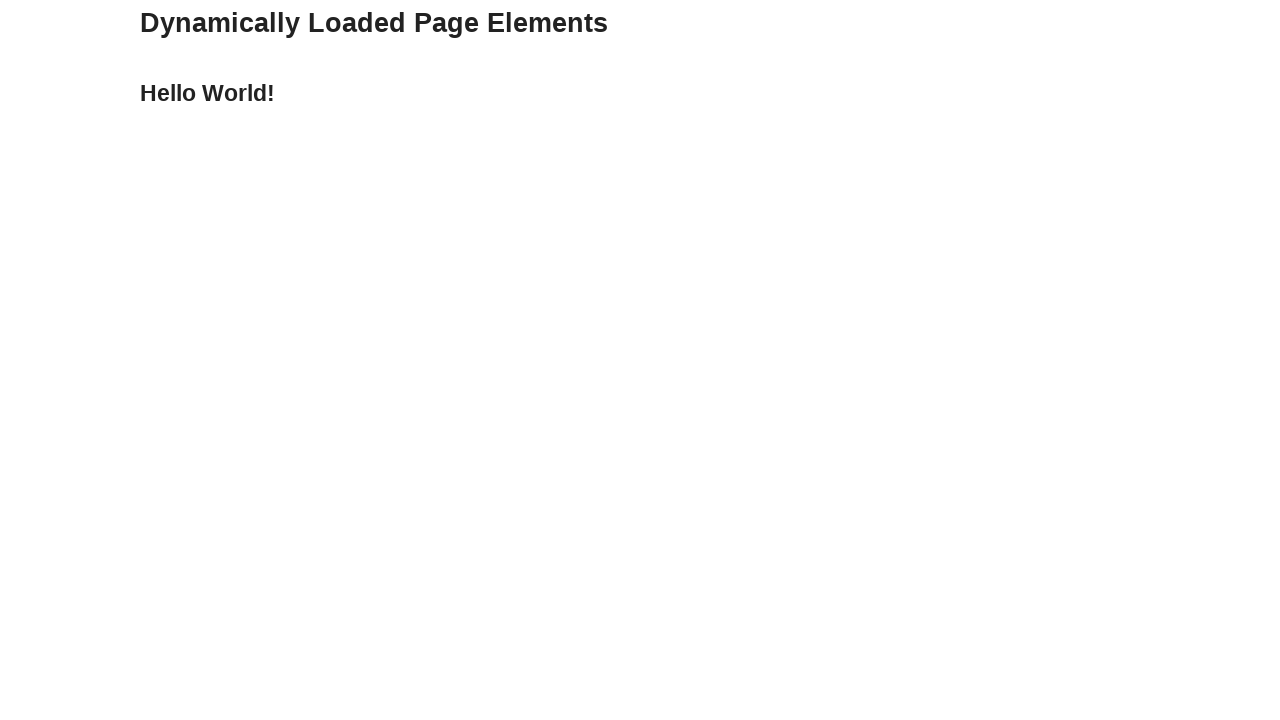

Hello World! text became visible
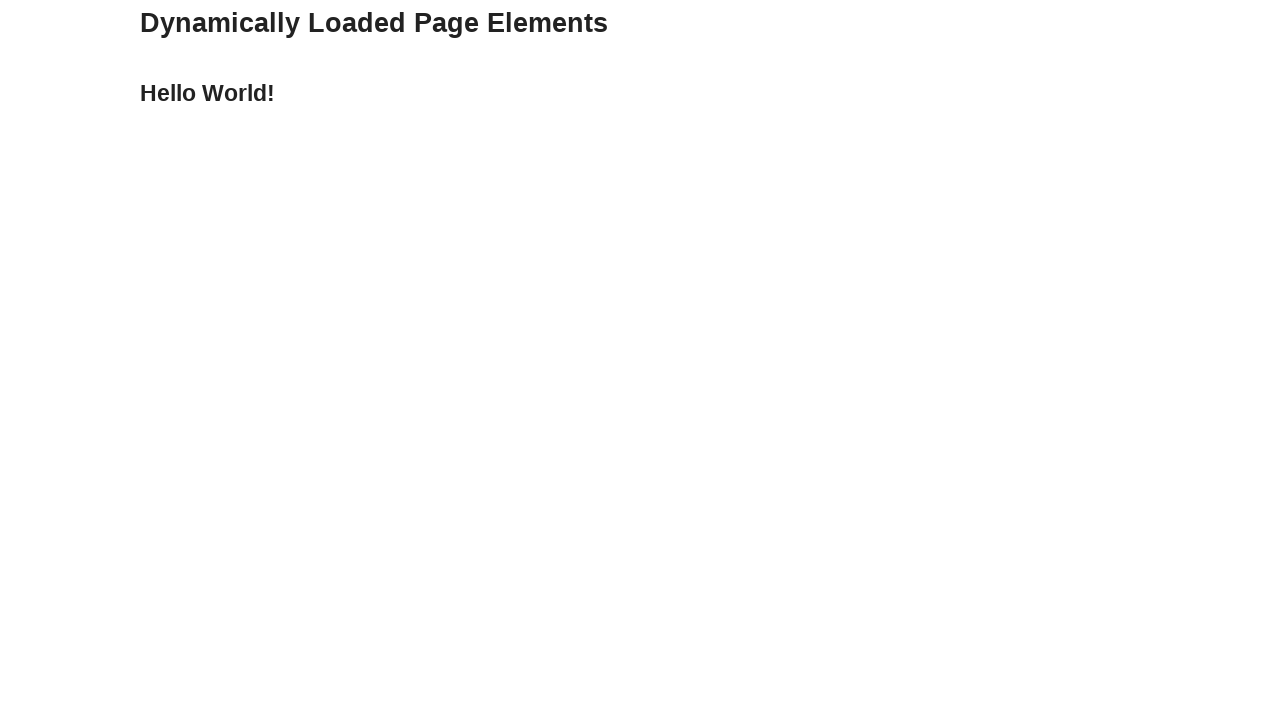

Verified that Hello World! text is visible
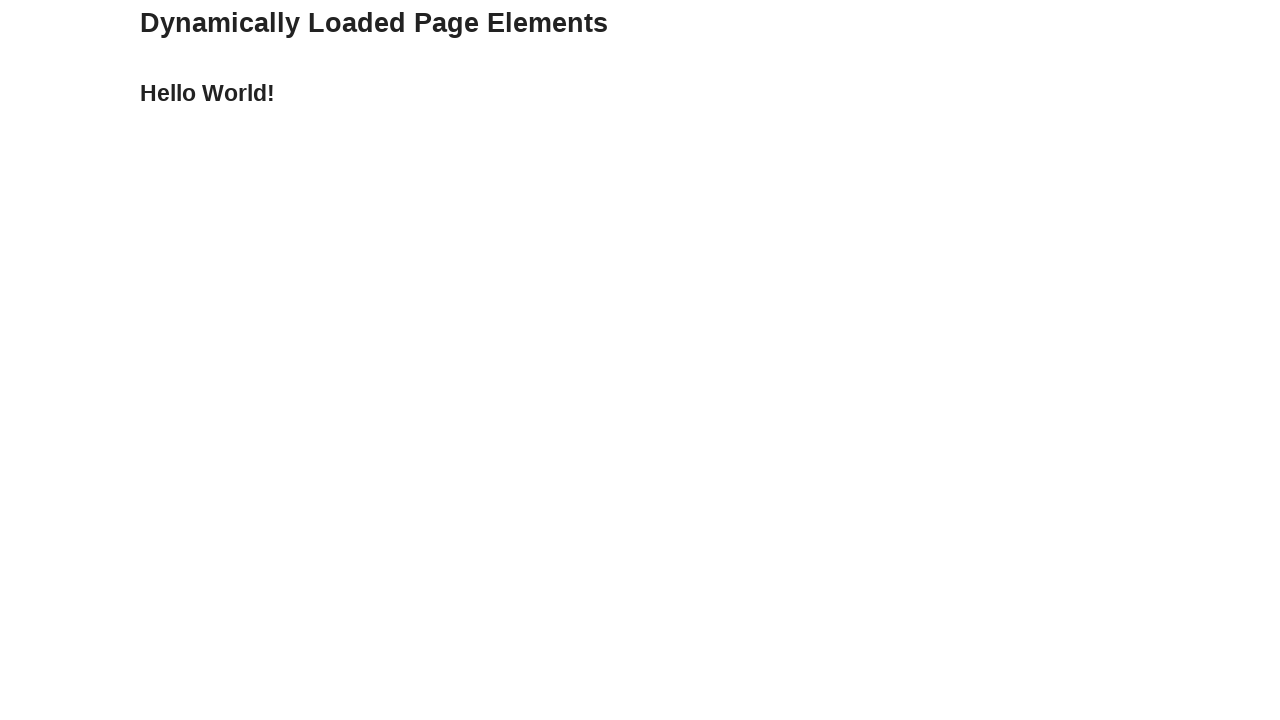

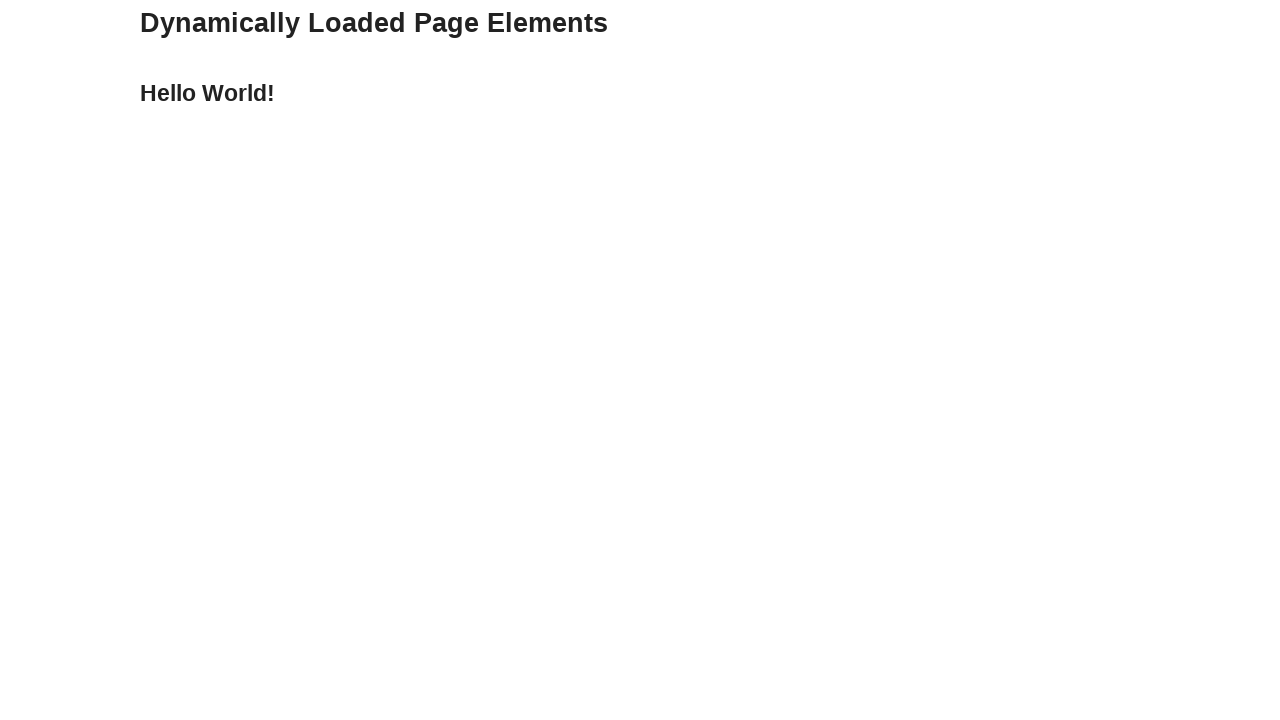